Tests table sorting functionality by clicking on a column header twice to sort in descending order and verifying the sort order

Starting URL: https://the-internet.herokuapp.com/tables

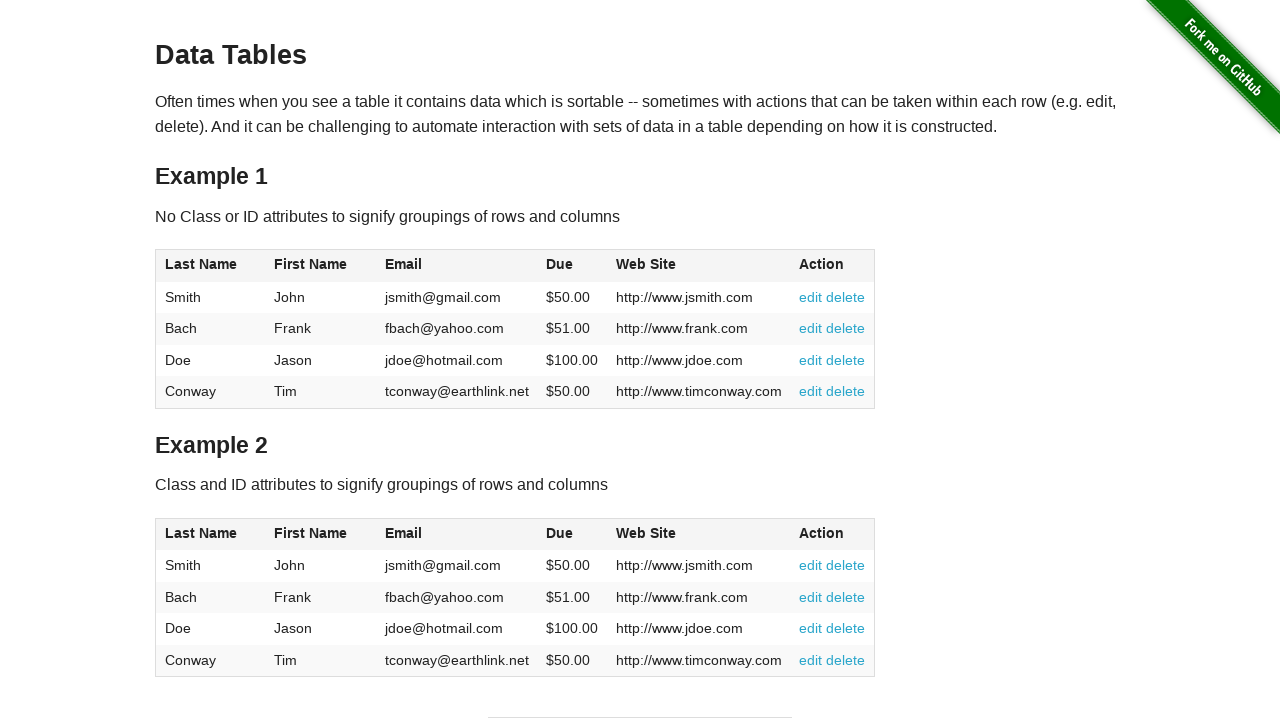

Clicked 'First Name' column header to initiate sort at (321, 266) on table[id='table1'] tr th:nth-child(2)
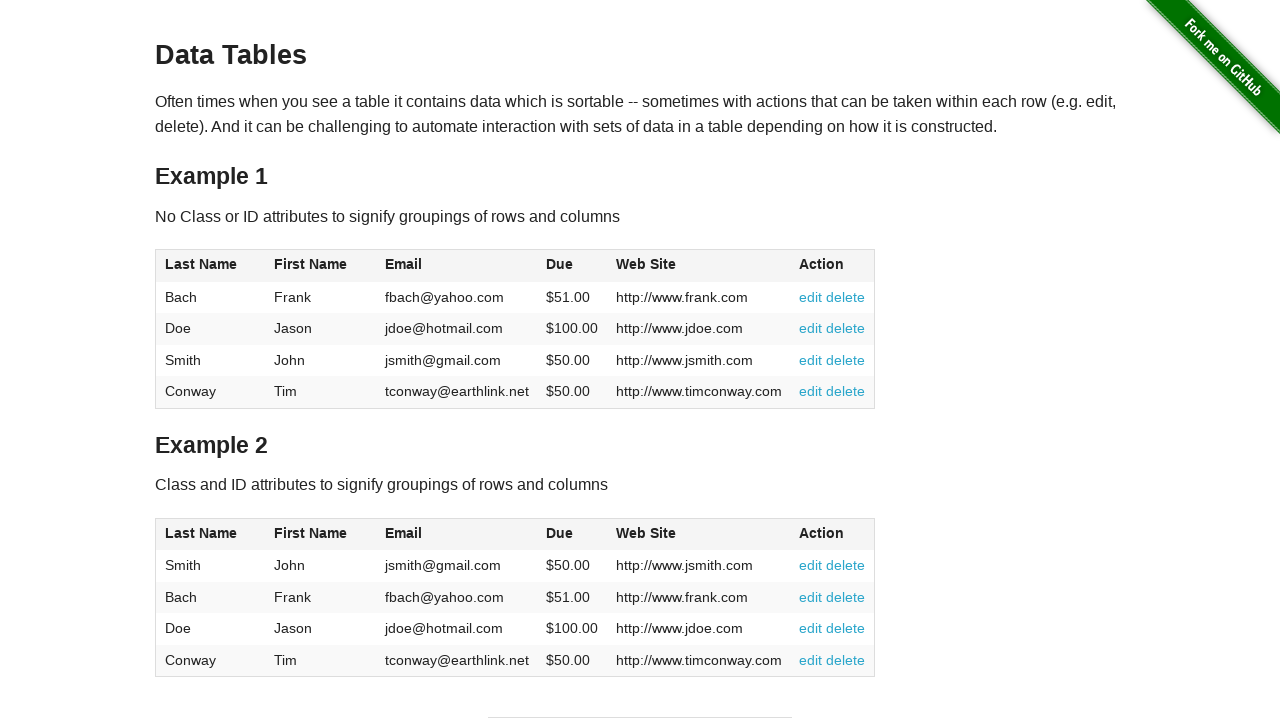

Clicked 'First Name' column header again to sort in descending order at (321, 266) on table[id='table1'] tr th:nth-child(2)
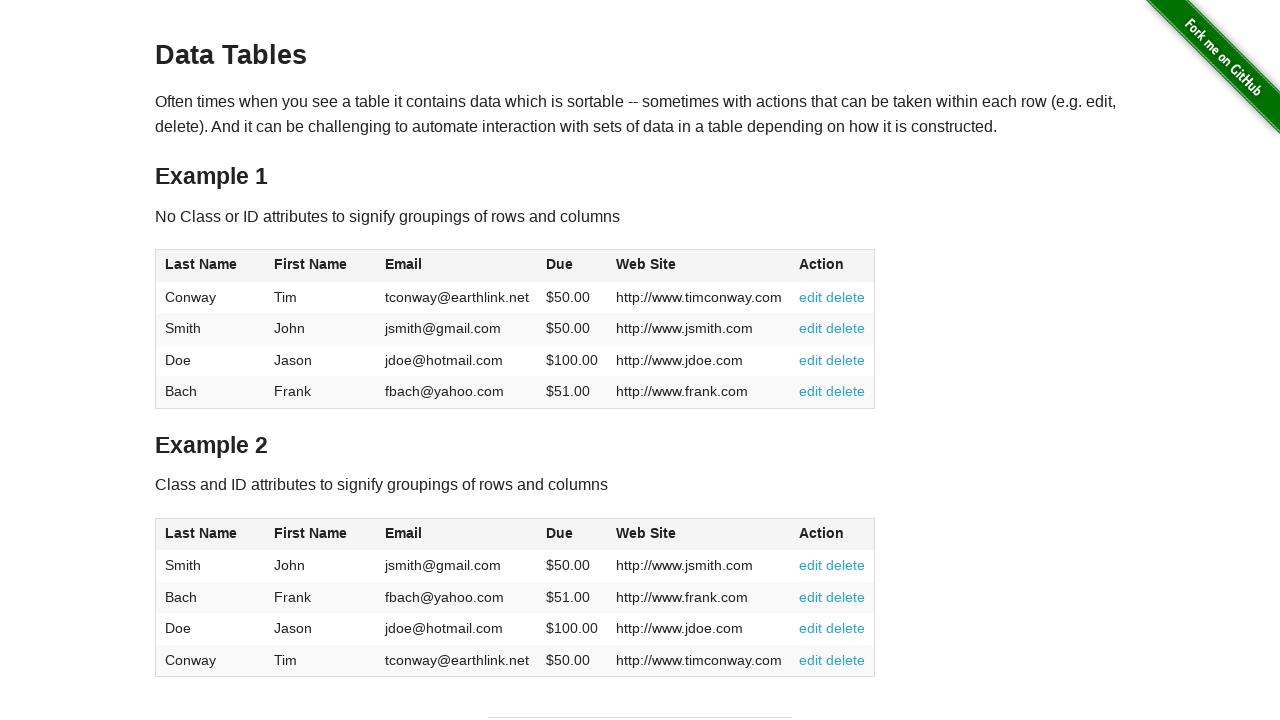

Retrieved all first name cells from the sorted table
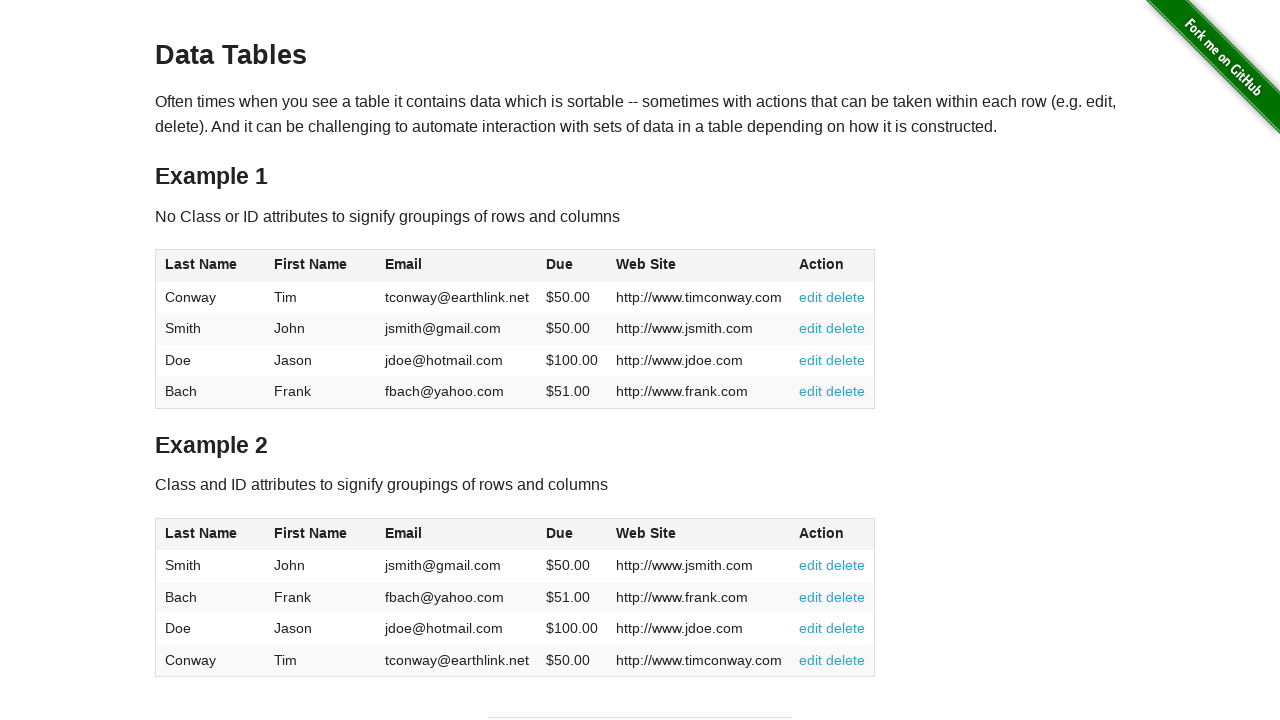

Extracted text content from all first name cells
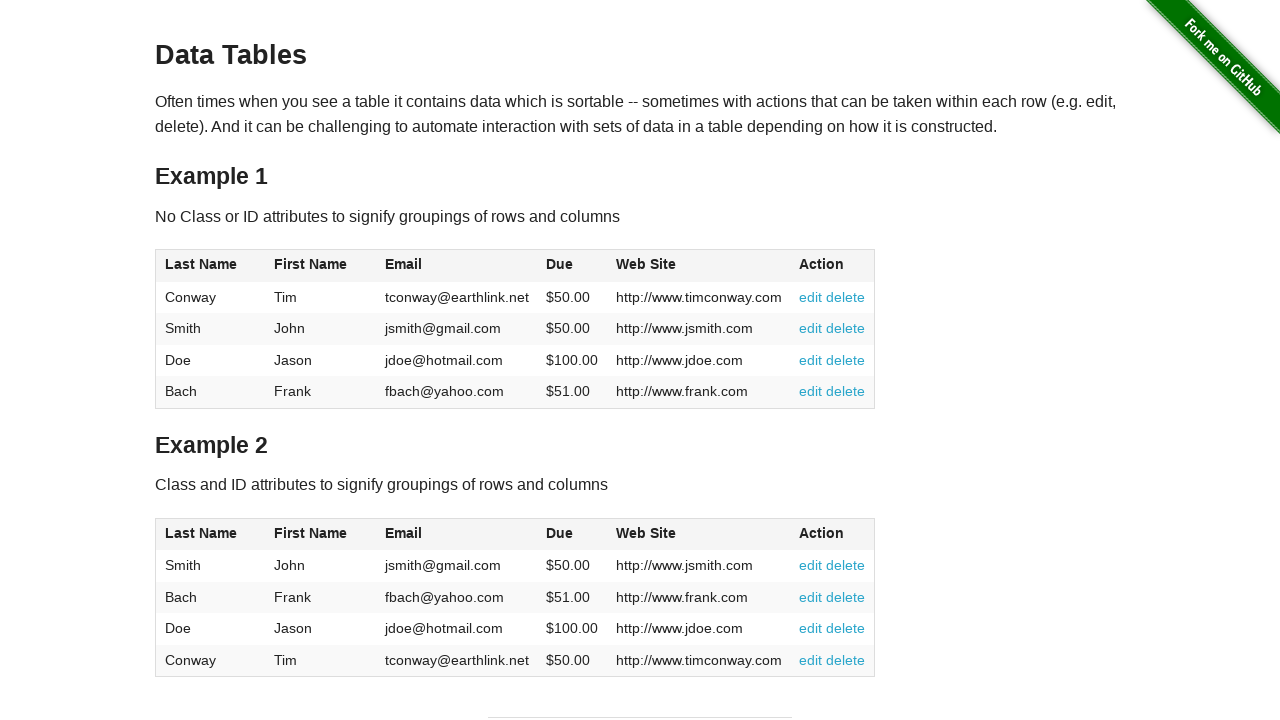

Created expected sorted list in descending order
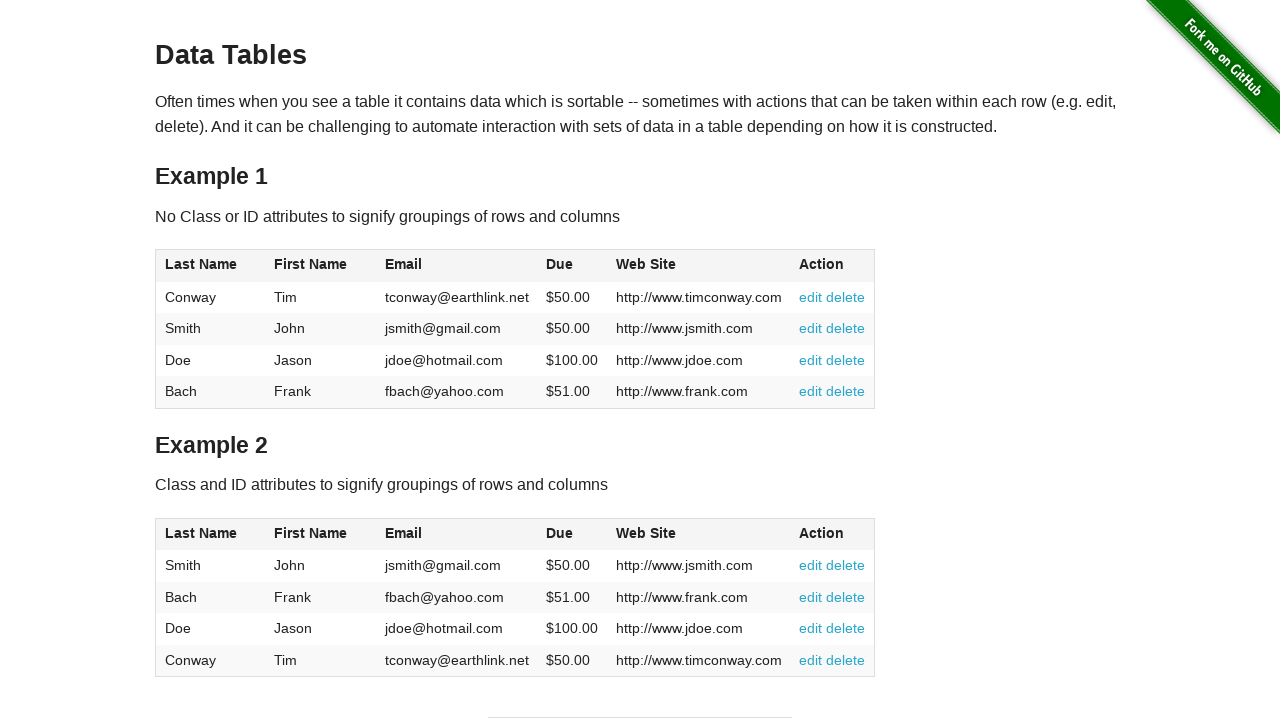

Verified table is sorted in descending order by first name
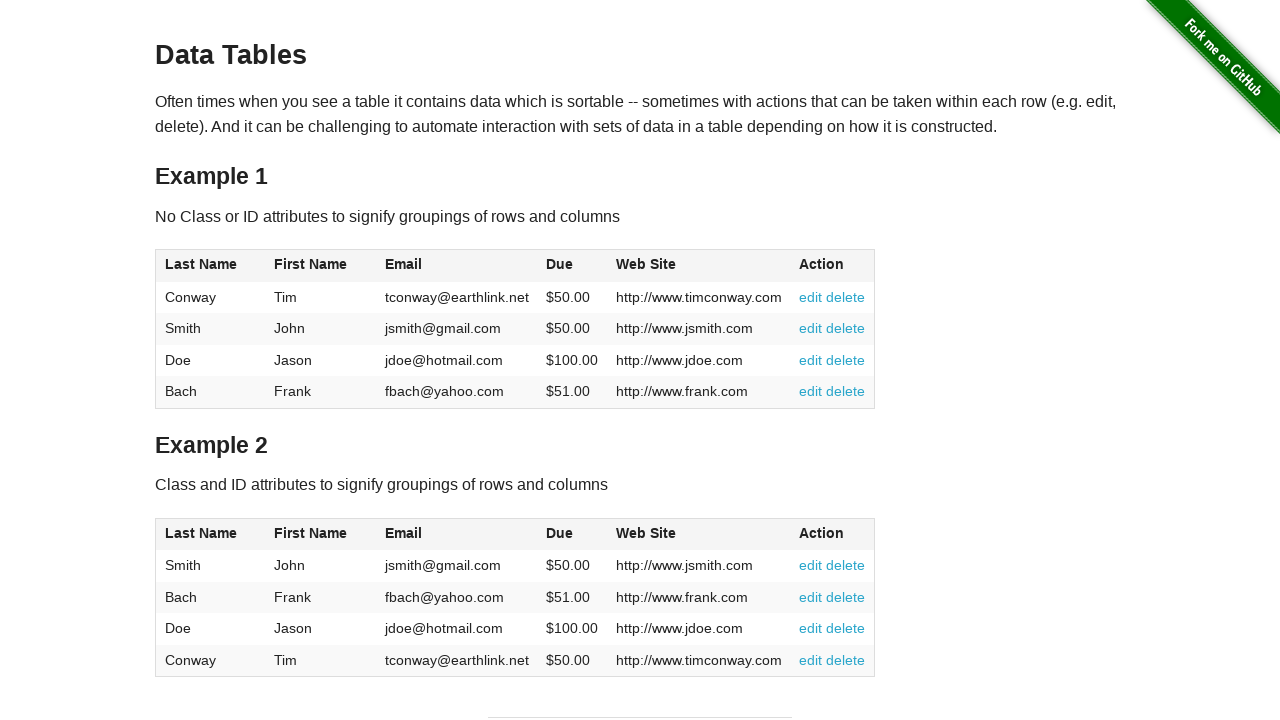

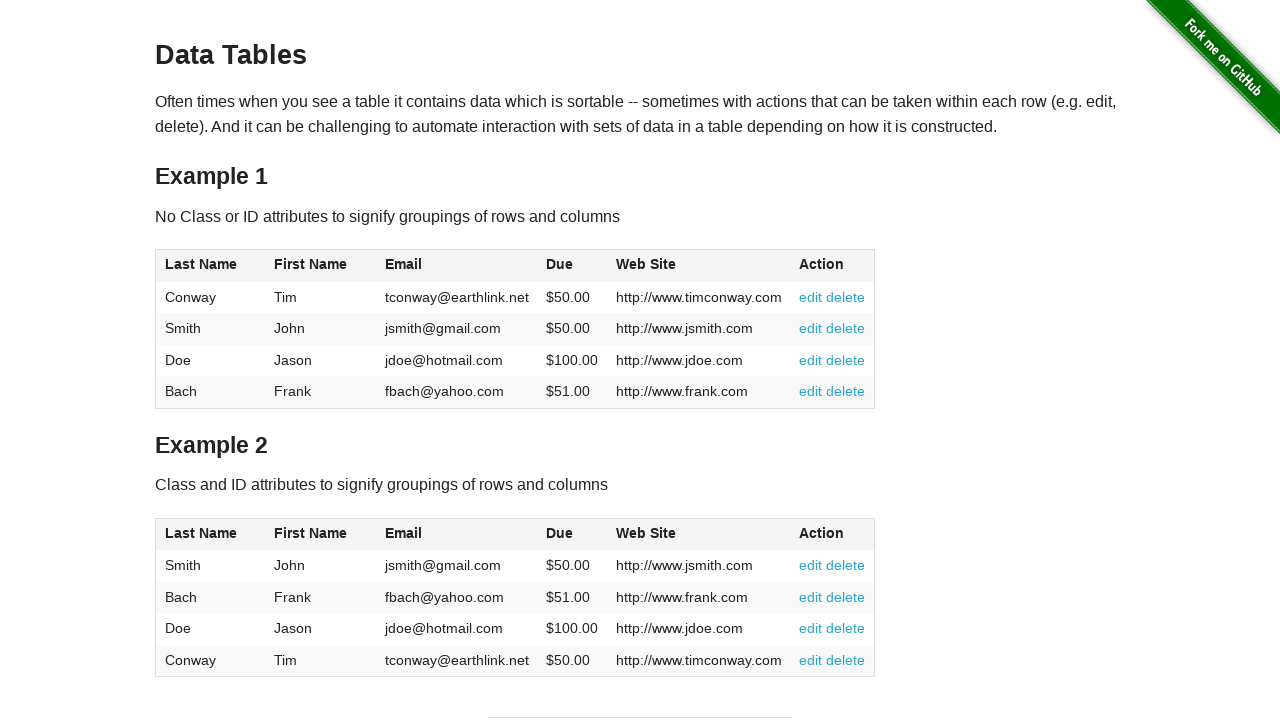